Tests the radio button functionality by navigating to Radio Button section and selecting the Yes radio option.

Starting URL: https://demoqa.com/text-box

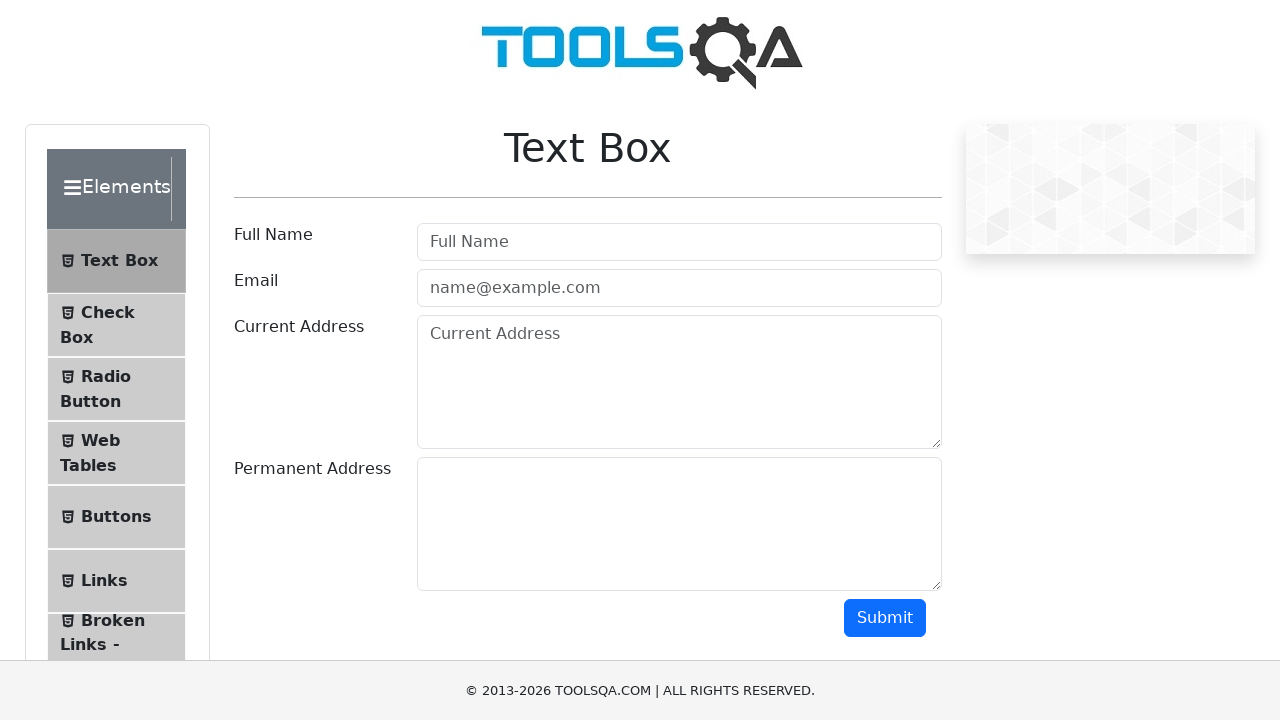

Clicked on Radio Button menu item at (106, 376) on text=Radio Button
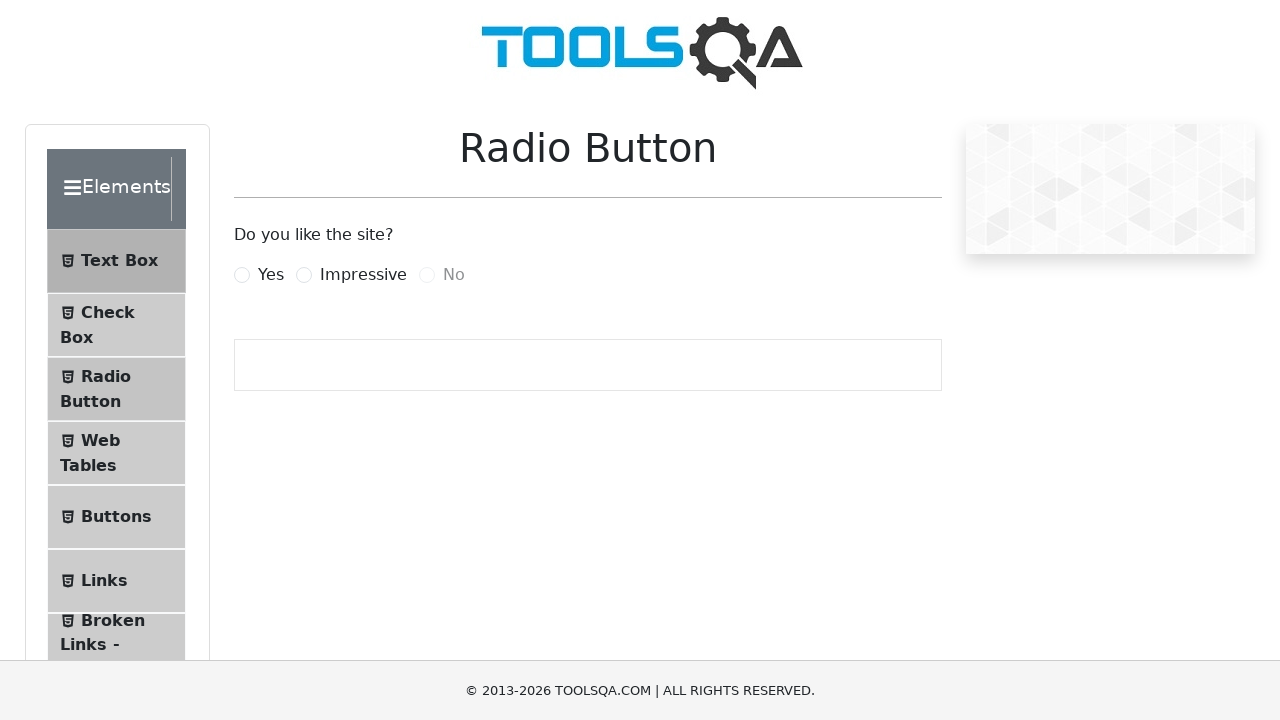

Selected Yes radio button option at (271, 275) on label[for="yesRadio"]
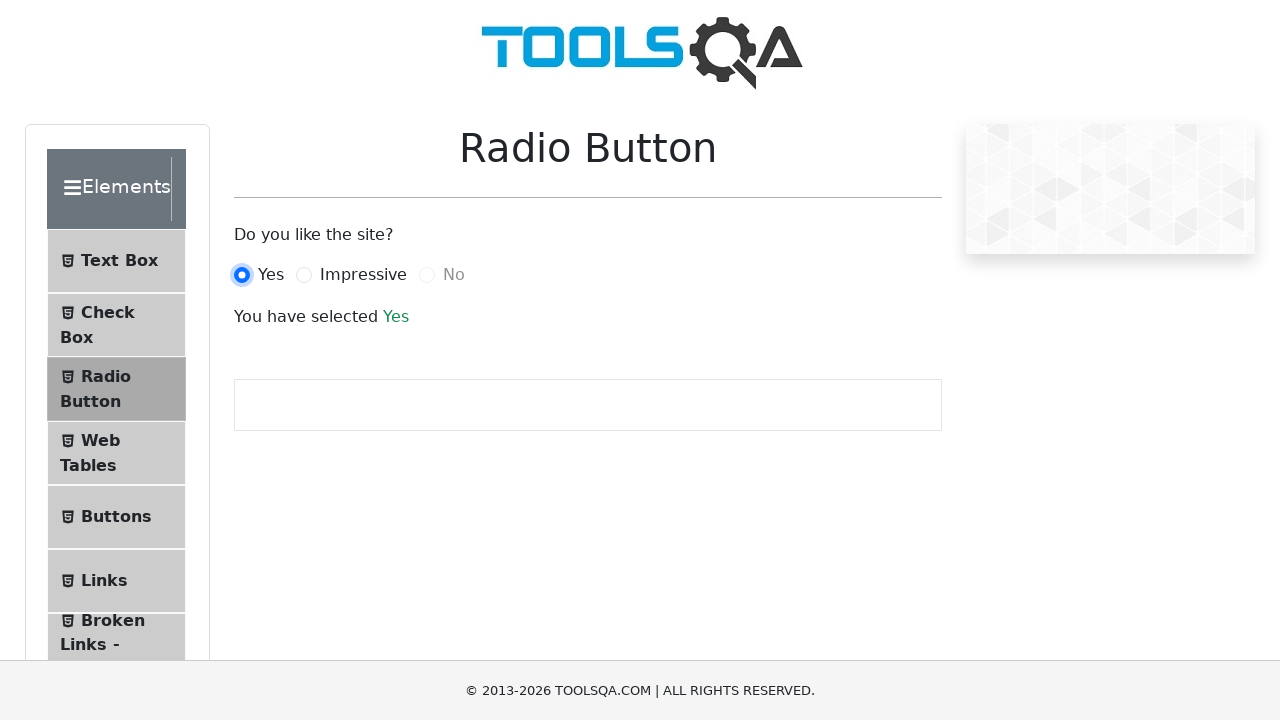

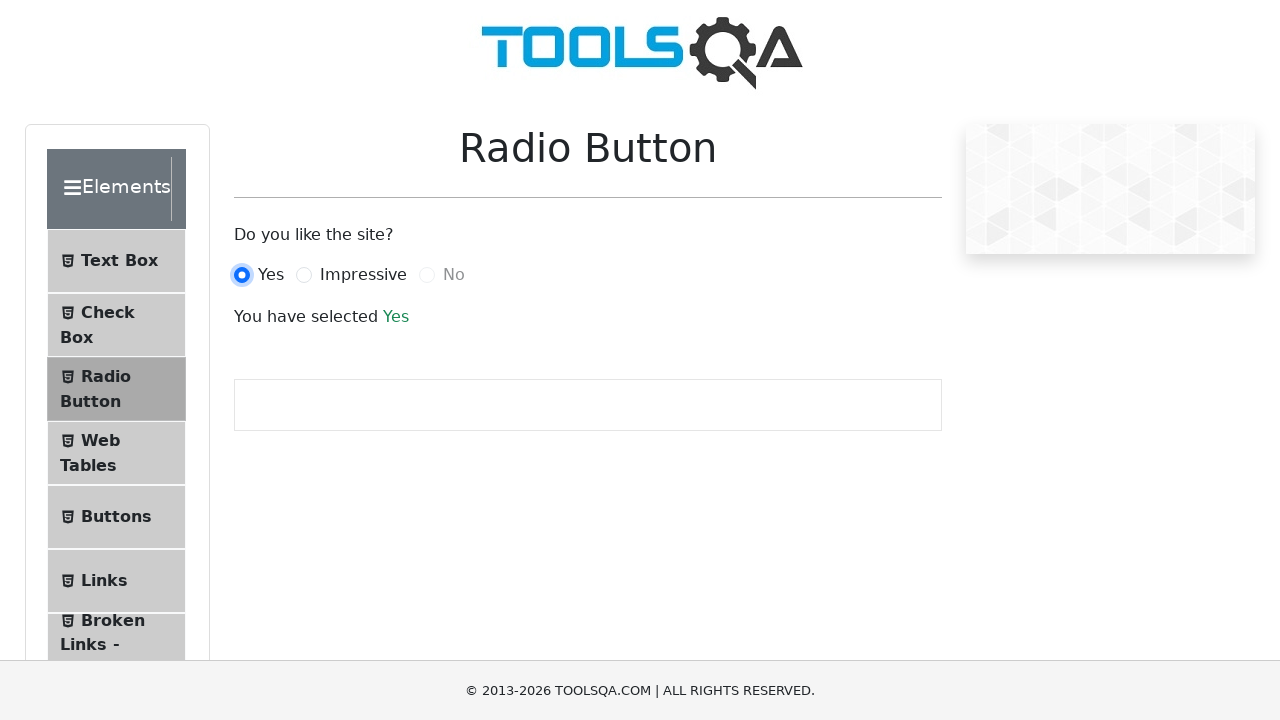